Tests marking individual todo items as complete by checking their checkboxes.

Starting URL: https://demo.playwright.dev/todomvc

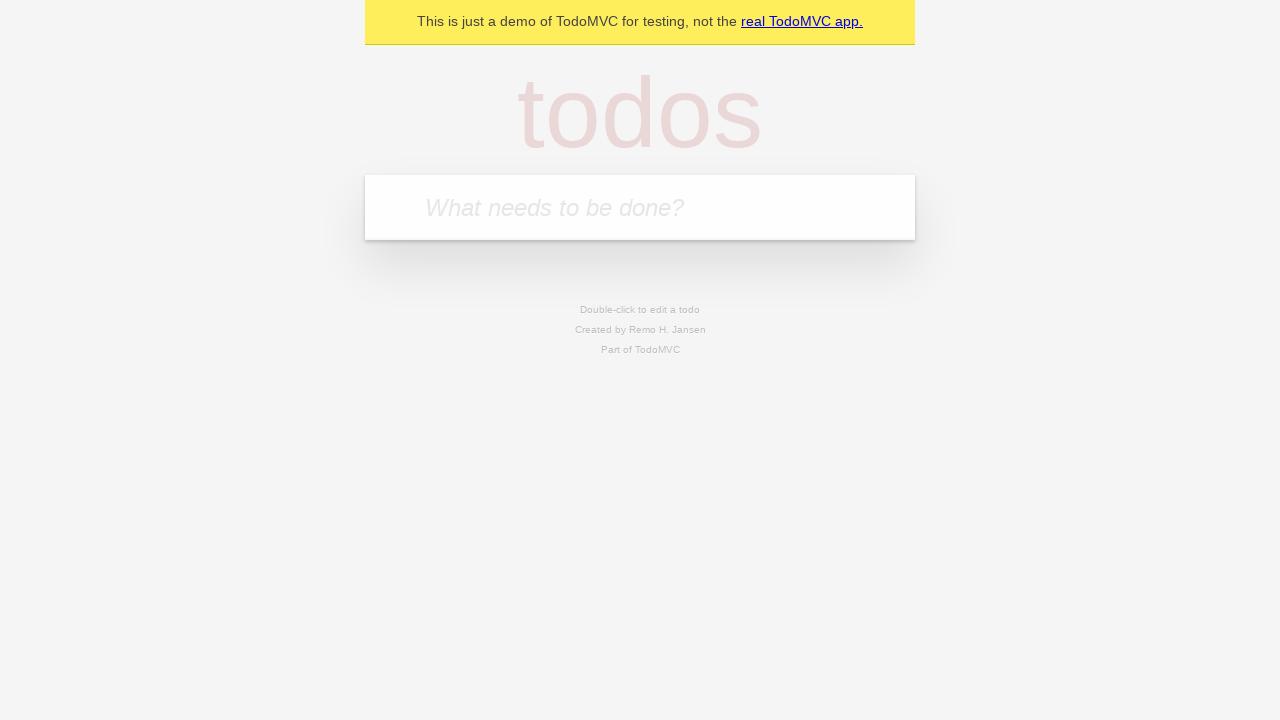

Filled todo input with 'buy some cheese' on internal:attr=[placeholder="What needs to be done?"i]
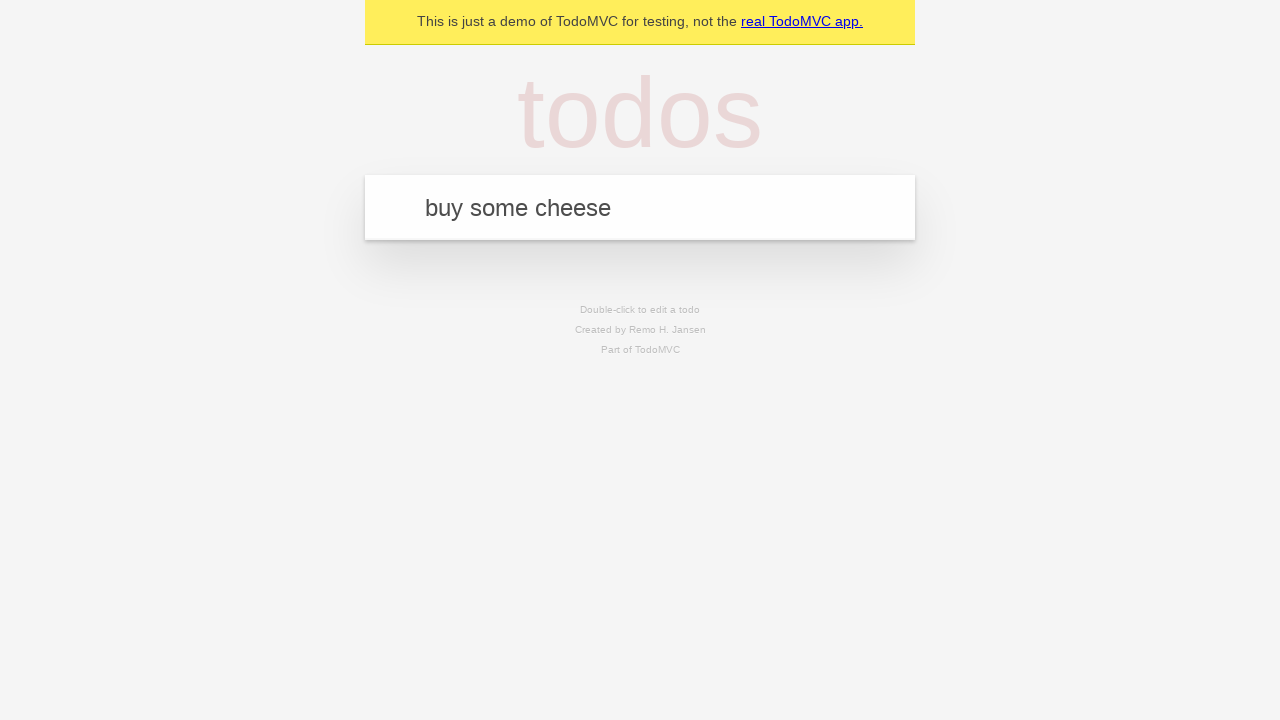

Pressed Enter to add todo 'buy some cheese' on internal:attr=[placeholder="What needs to be done?"i]
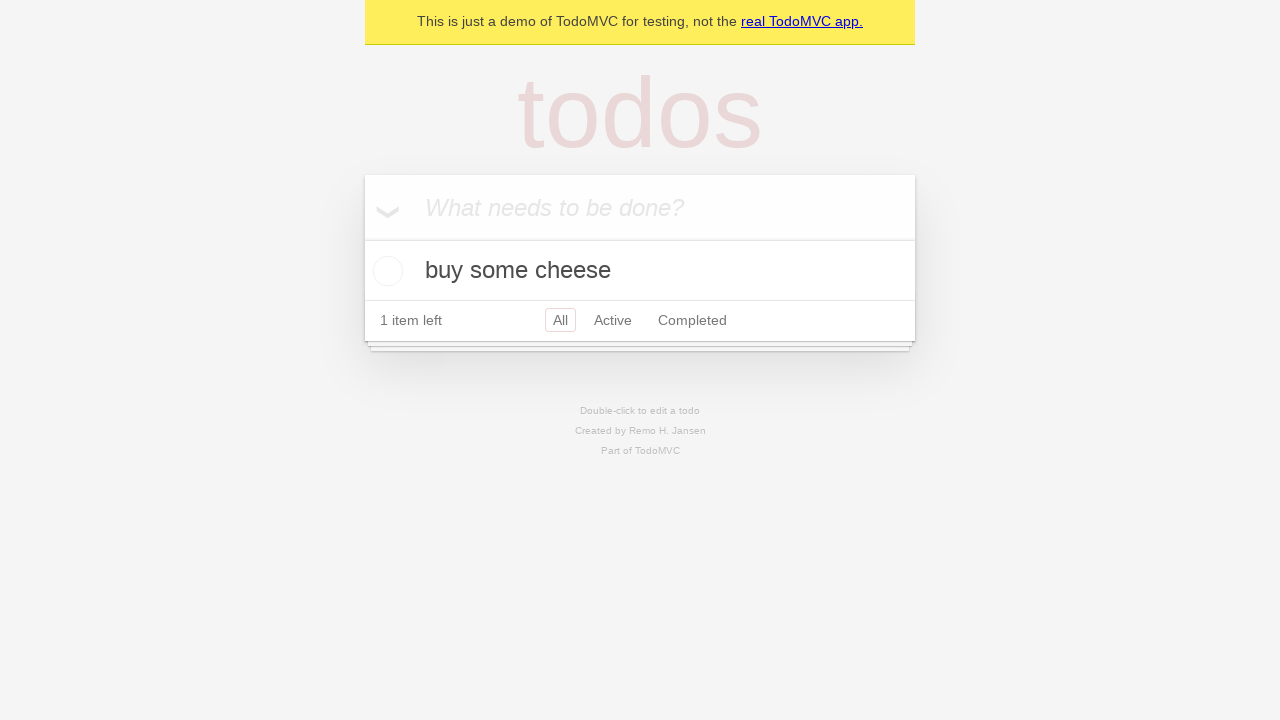

Filled todo input with 'feed the cat' on internal:attr=[placeholder="What needs to be done?"i]
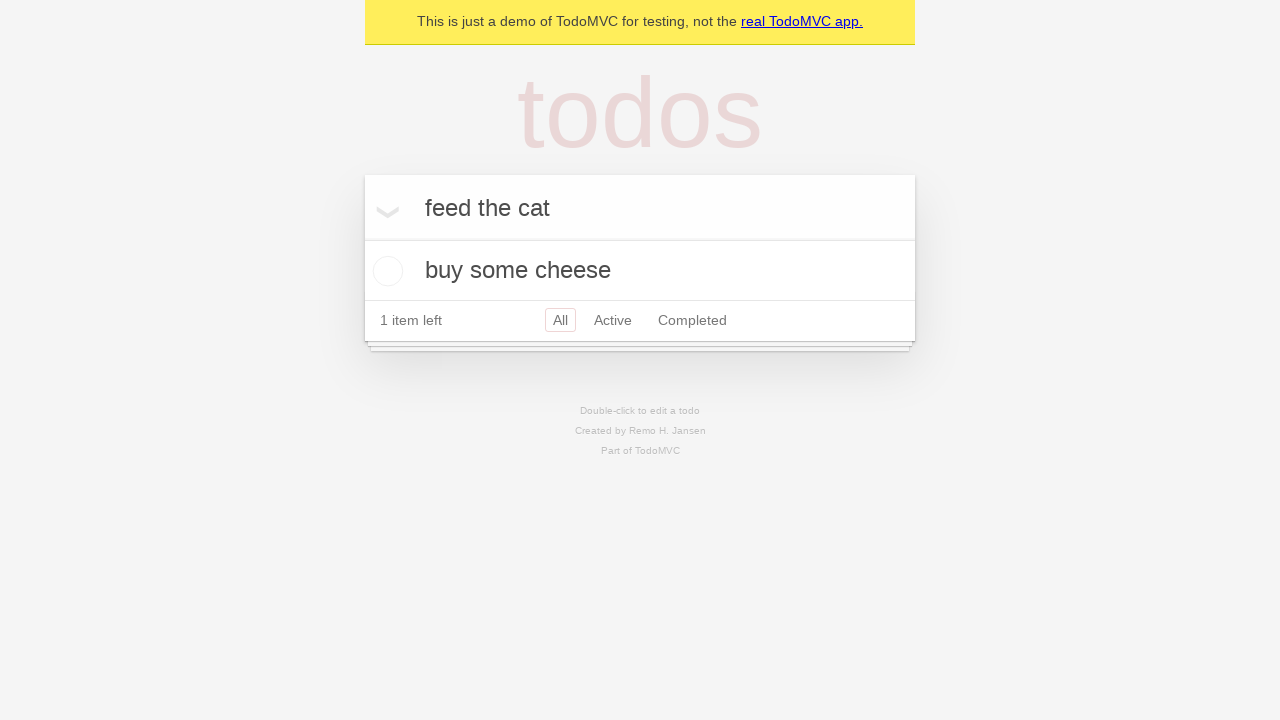

Pressed Enter to add todo 'feed the cat' on internal:attr=[placeholder="What needs to be done?"i]
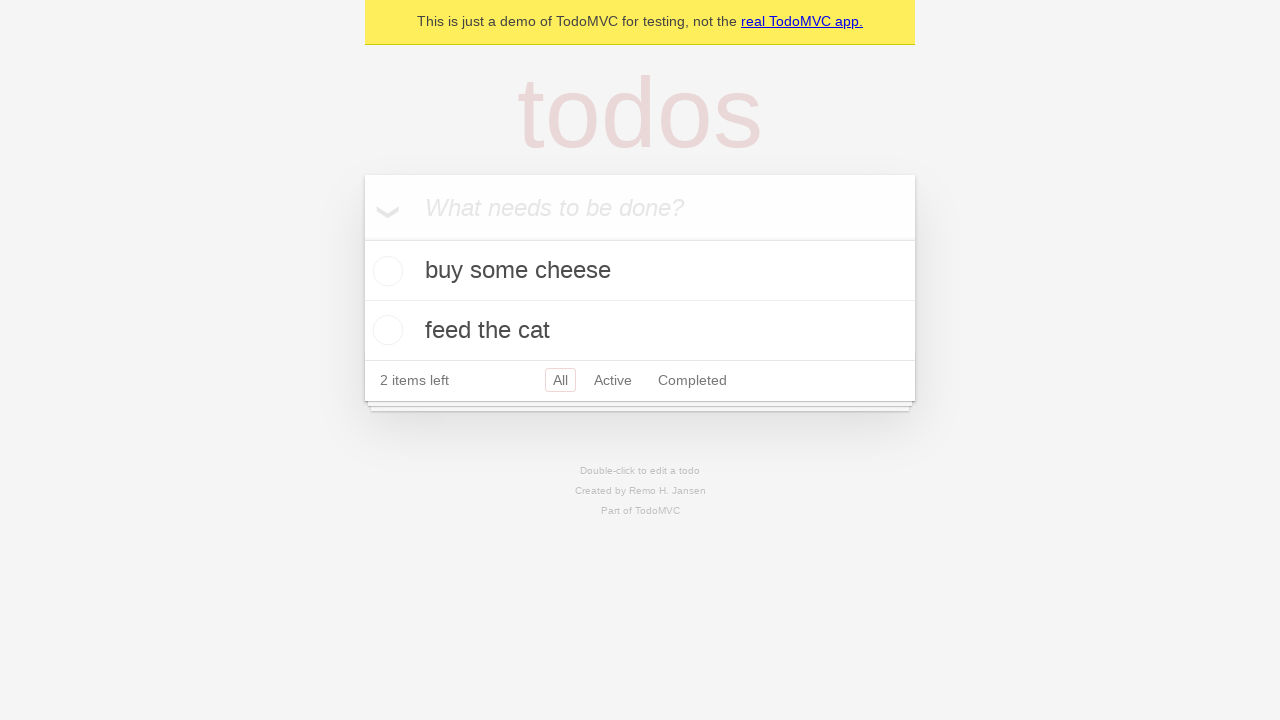

Checked checkbox for first todo item 'buy some cheese' at (385, 271) on internal:testid=[data-testid="todo-item"s] >> nth=0 >> internal:role=checkbox
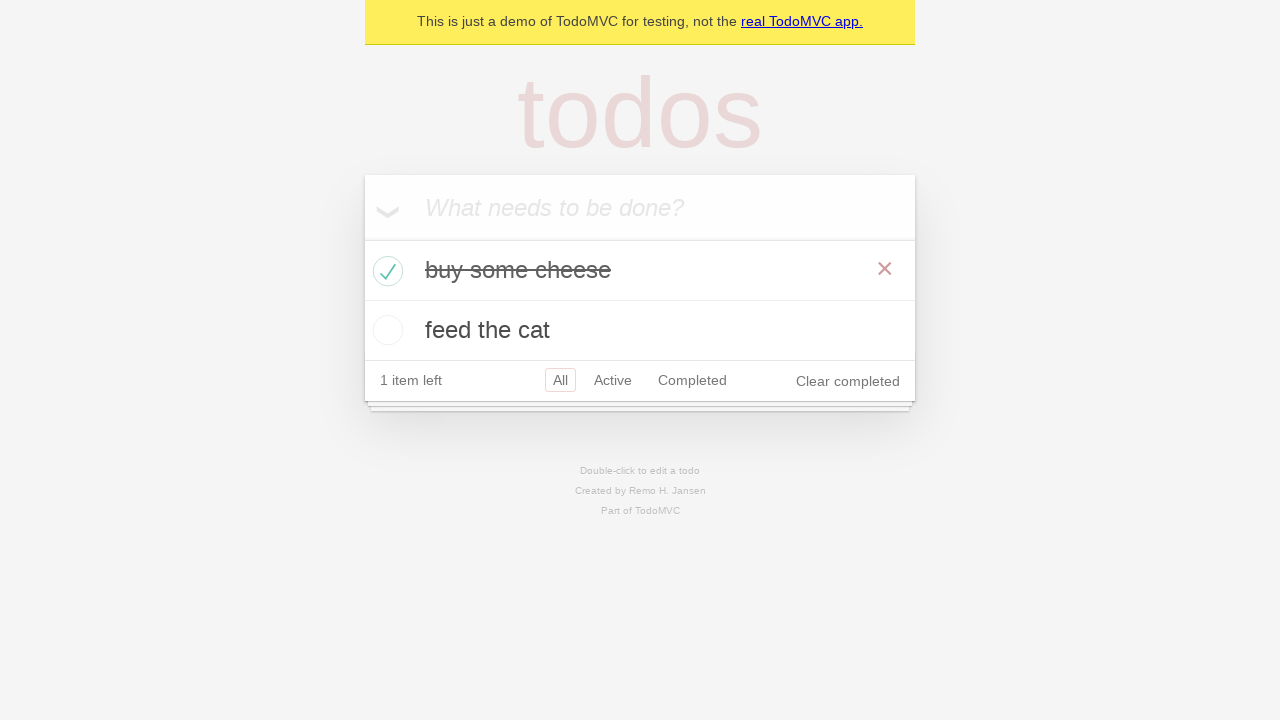

Checked checkbox for second todo item 'feed the cat' at (385, 330) on internal:testid=[data-testid="todo-item"s] >> nth=1 >> internal:role=checkbox
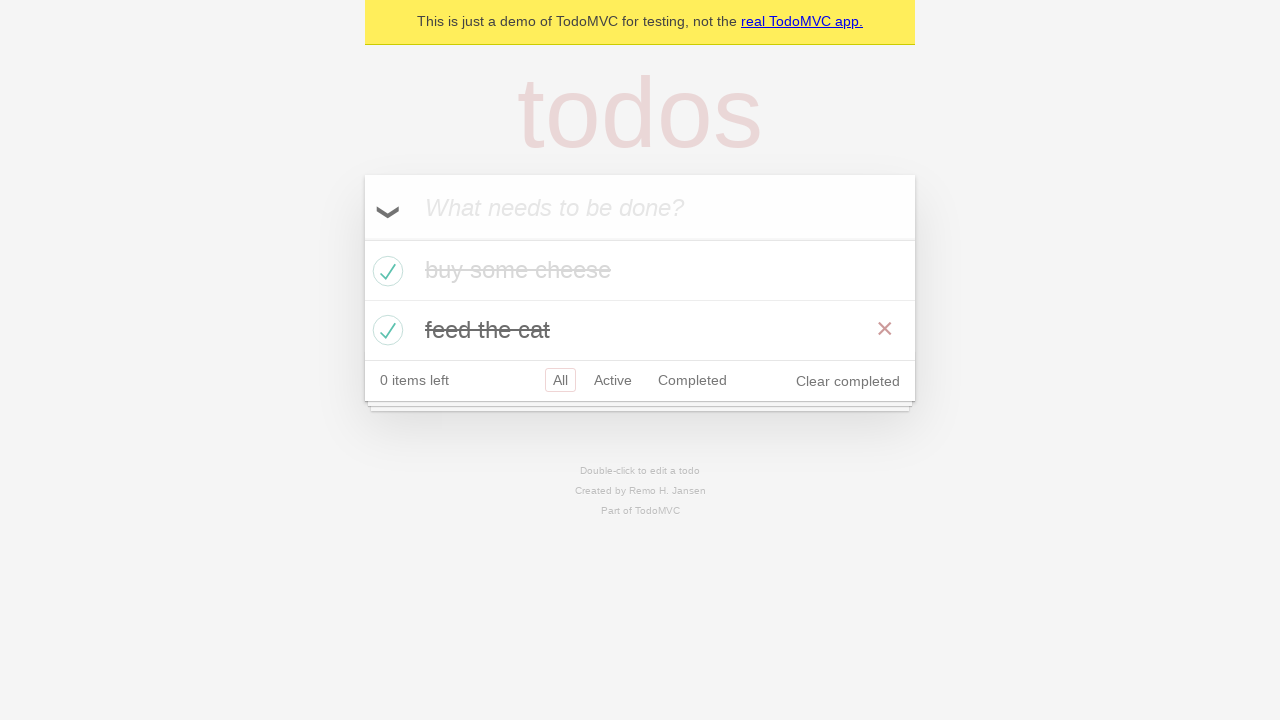

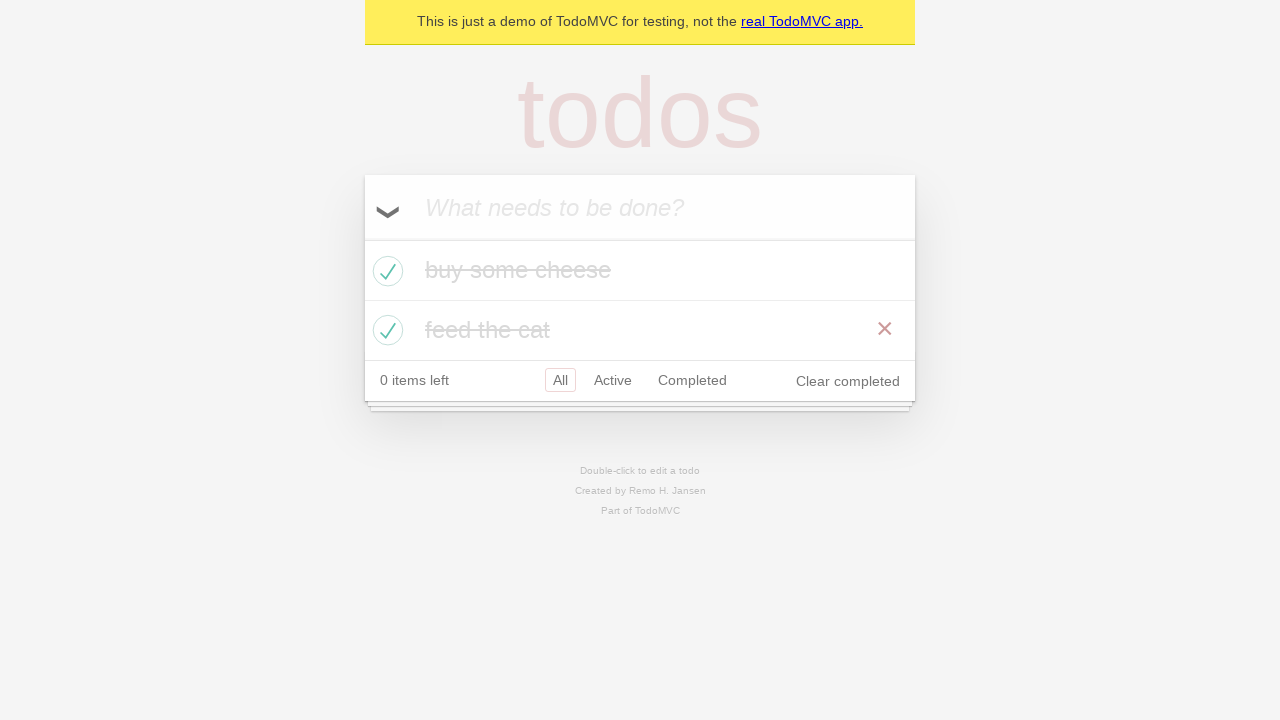